Tests a practice form by filling out various form fields including email, password, name, checkbox, radio button, and dropdown, then submits the form and verifies success message

Starting URL: https://rahulshettyacademy.com/angularpractice/

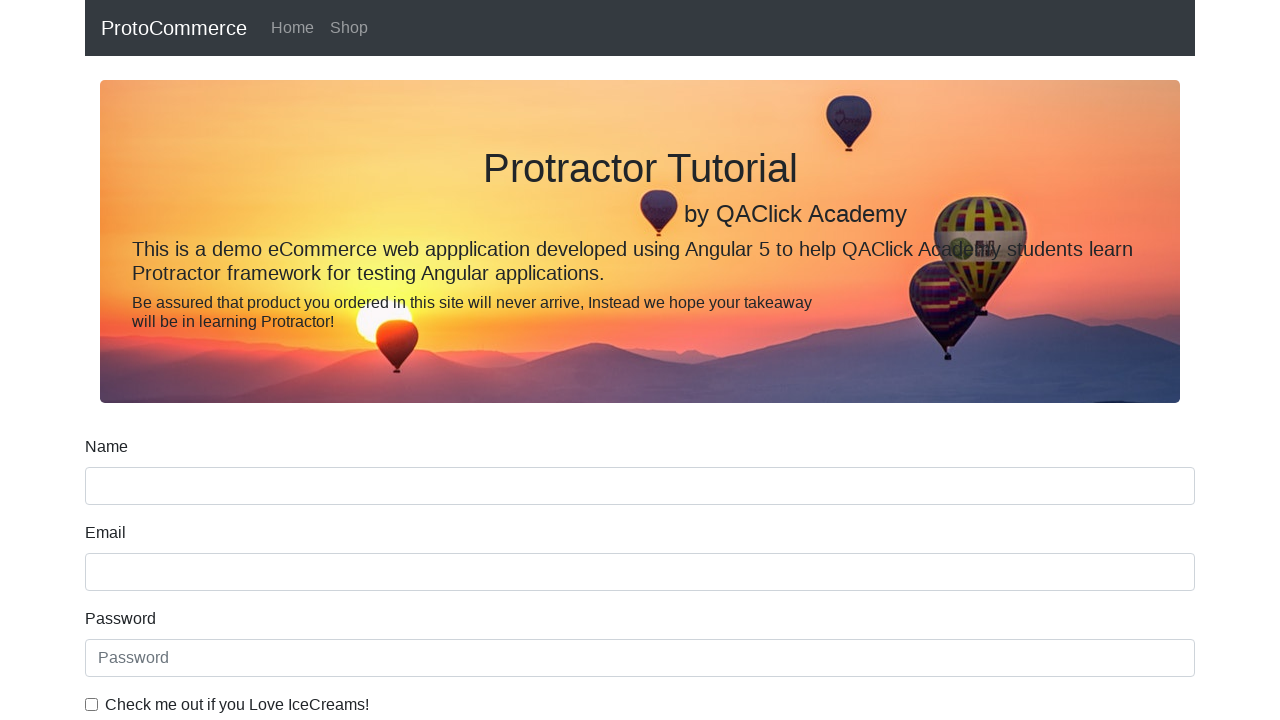

Filled email field with 'test_email@email.com' on input[name='email']
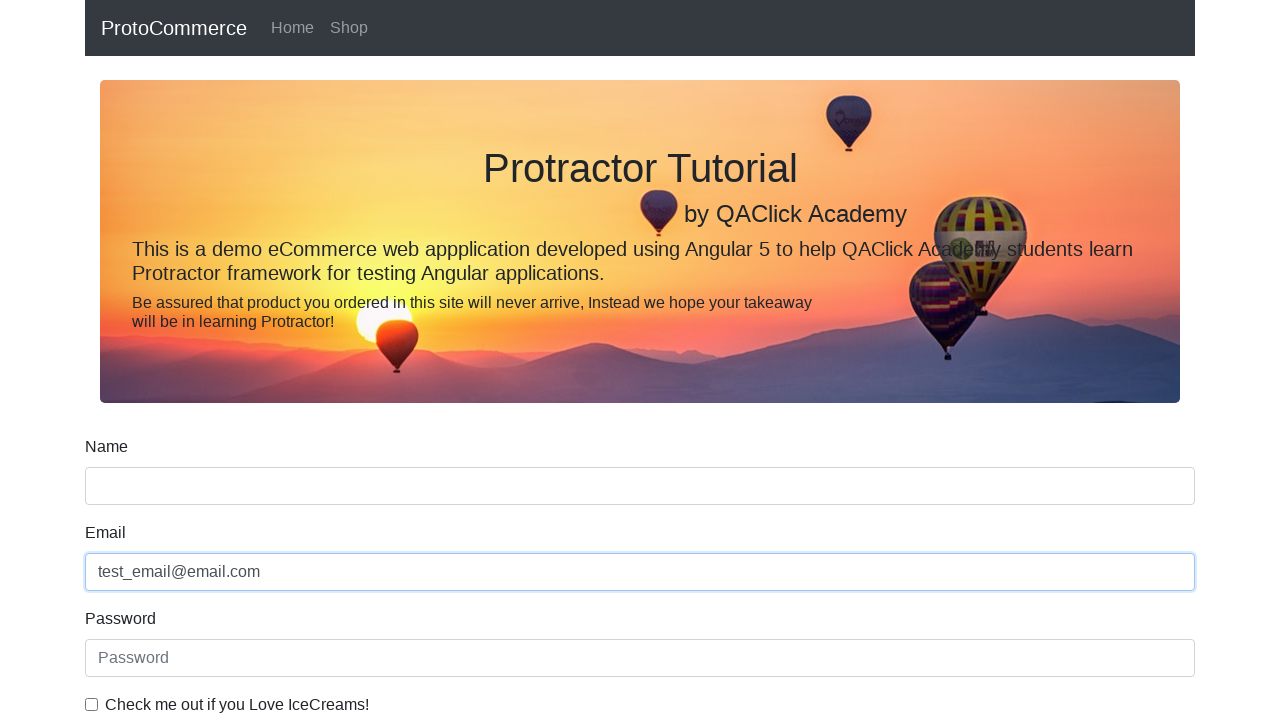

Filled password field with '123456789' on #exampleInputPassword1
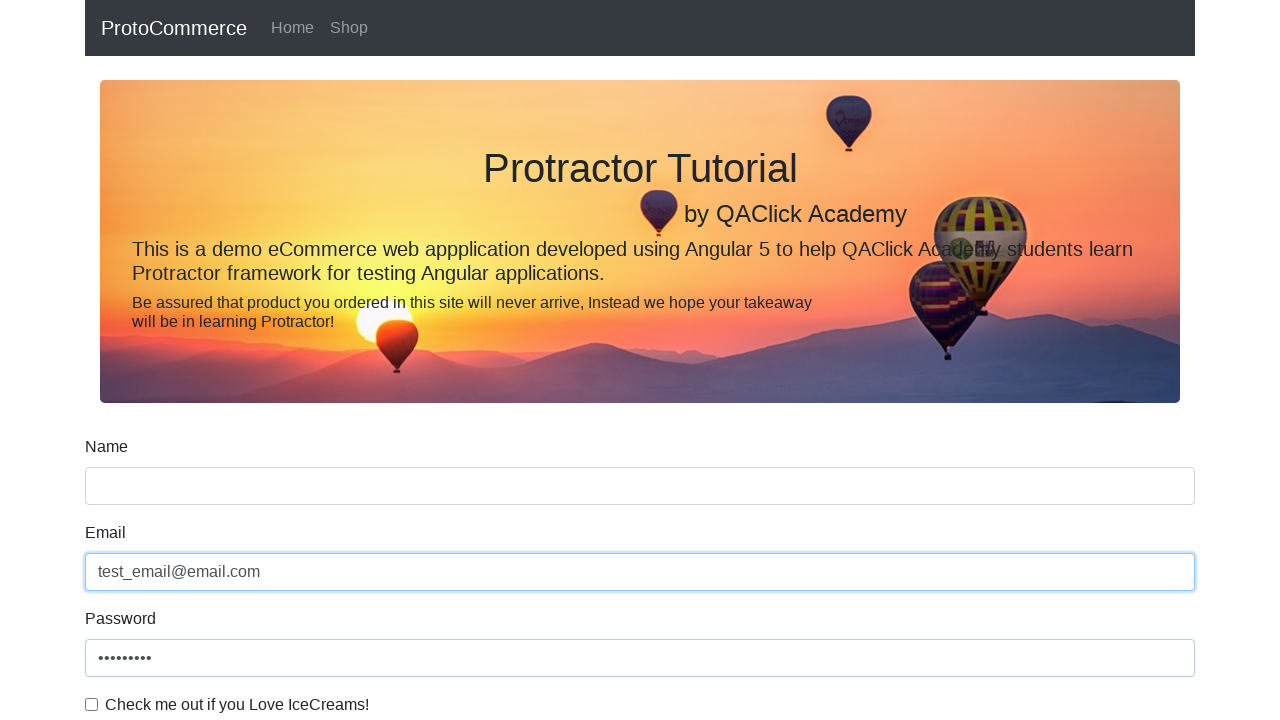

Clicked checkbox at (92, 704) on #exampleCheck1
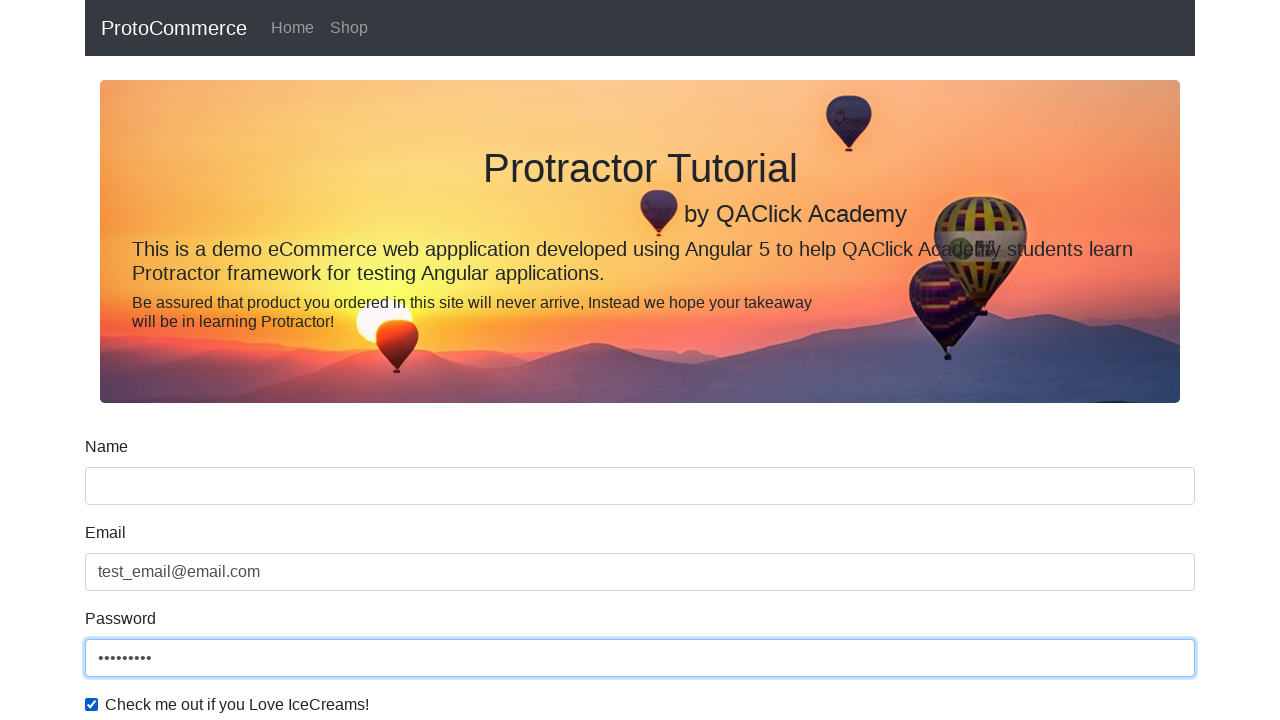

Filled name field with 'namenamename' on input[name='name']
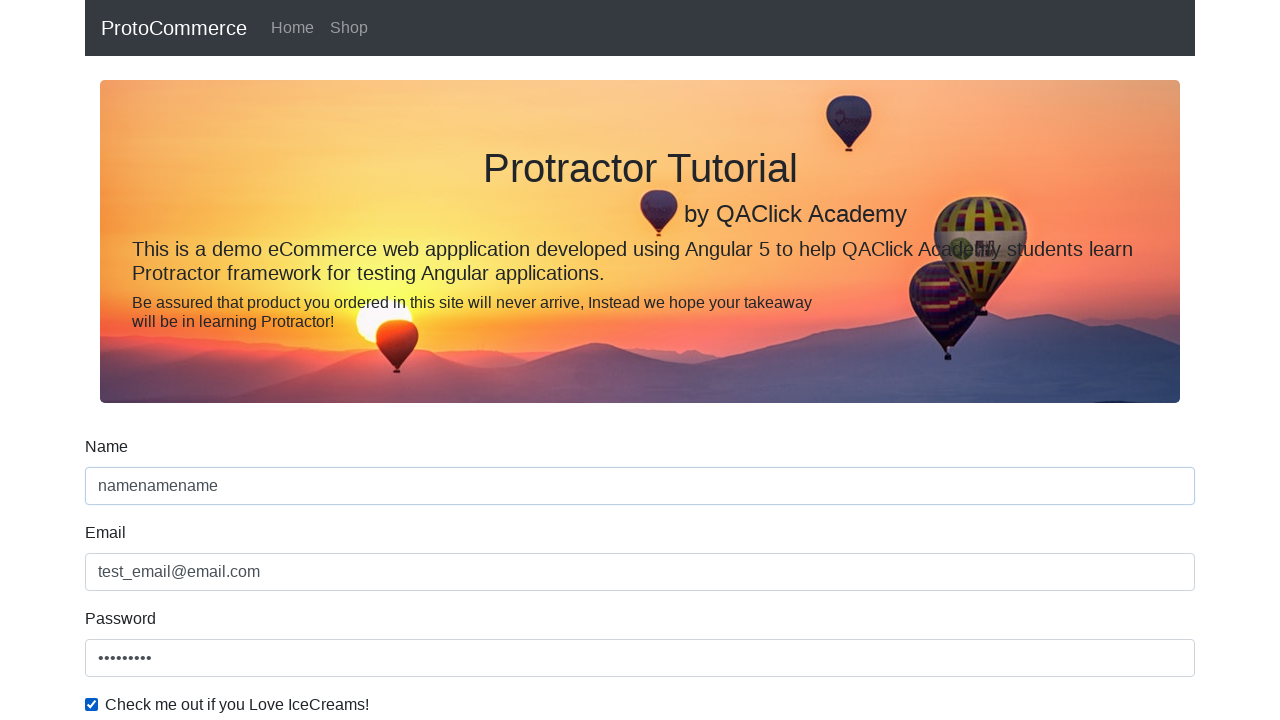

Clicked Student radio button at (238, 360) on #inlineRadio1
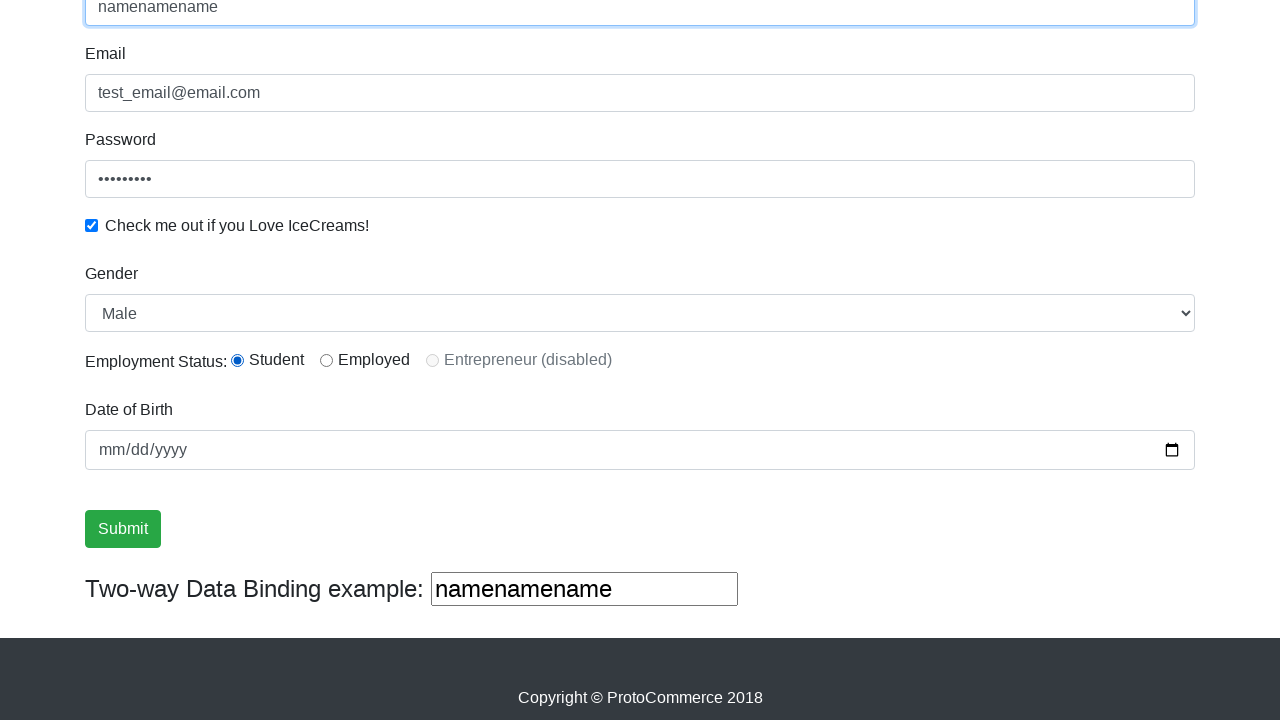

Selected dropdown option by index 1 on #exampleFormControlSelect1
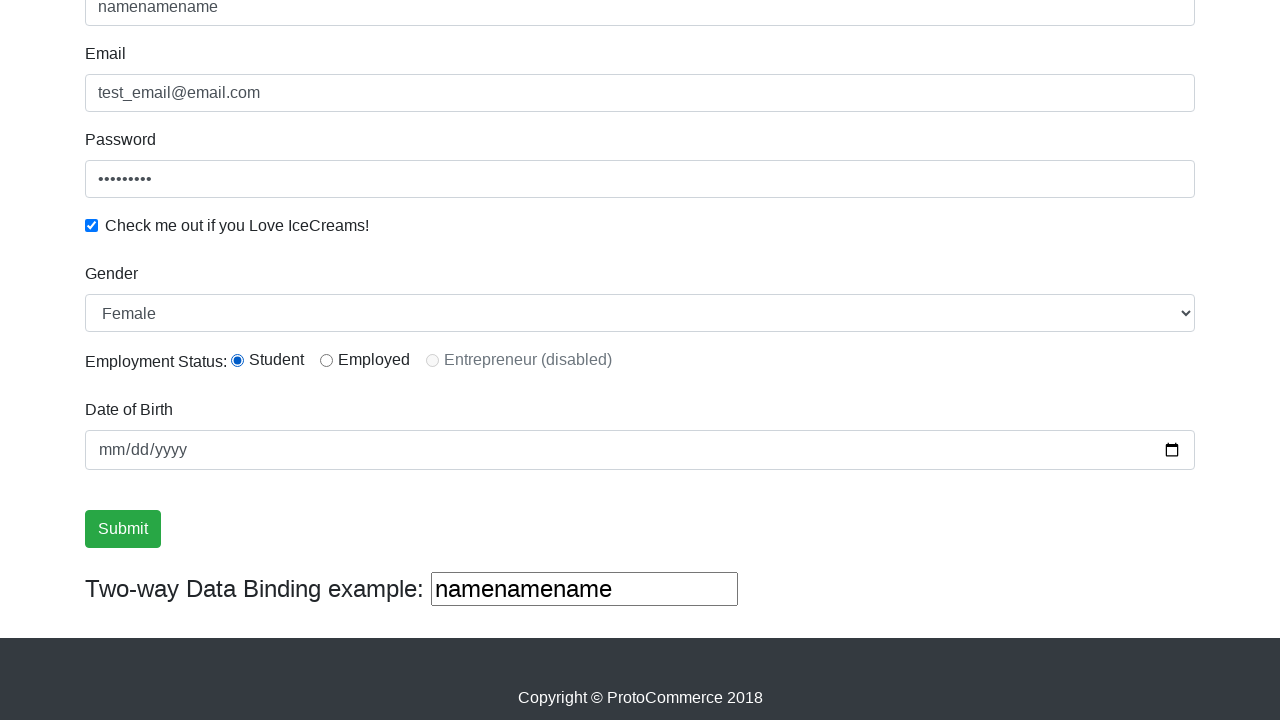

Selected 'Male' from dropdown by visible text on #exampleFormControlSelect1
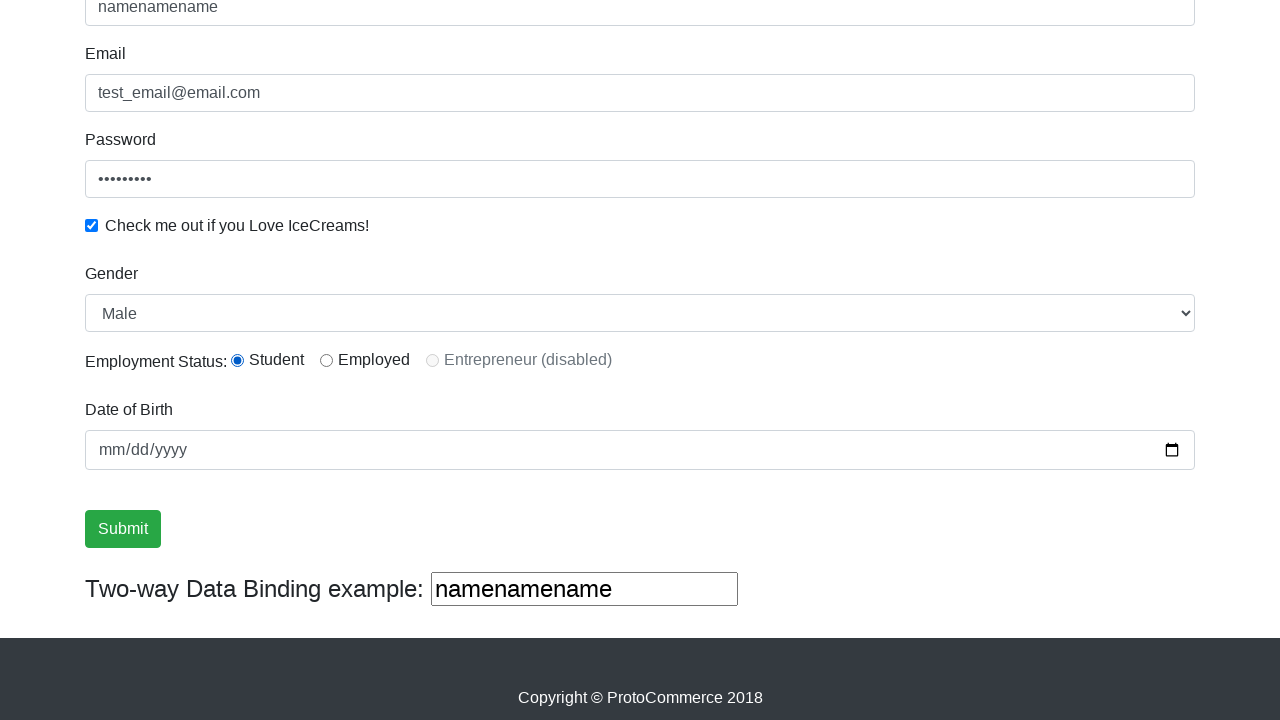

Clicked submit button at (123, 529) on input[type='submit']
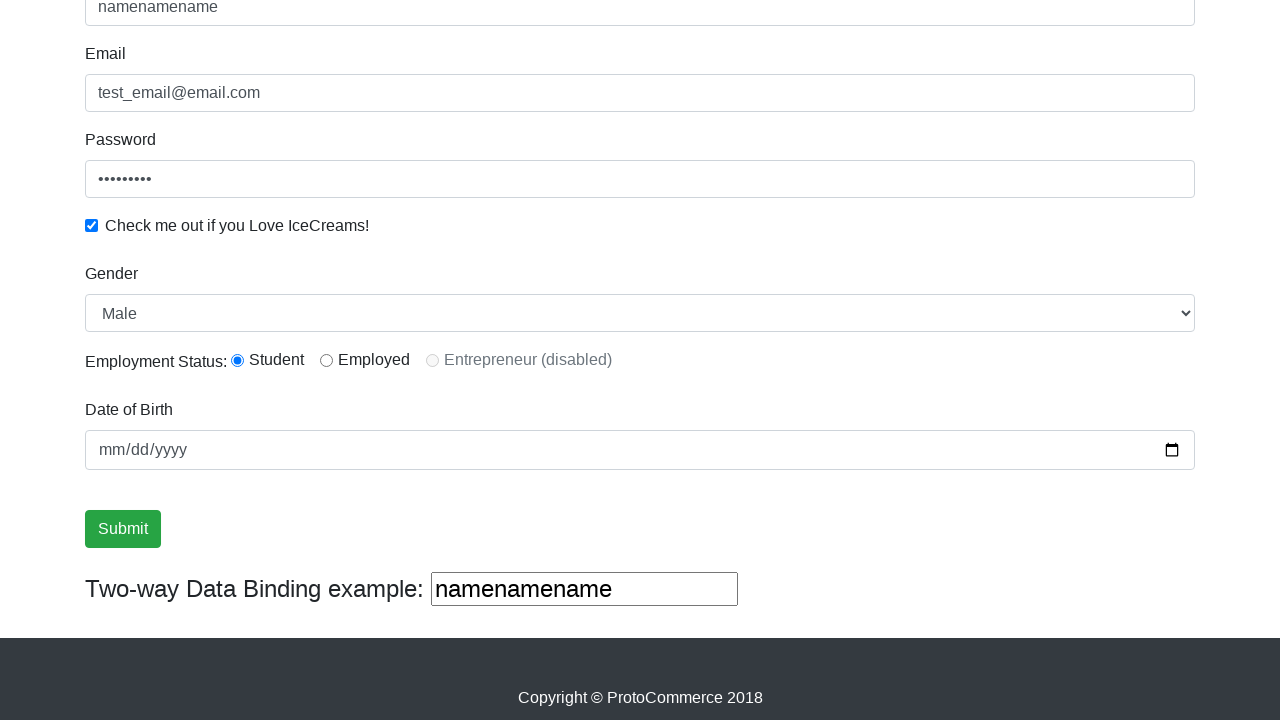

Success message appeared
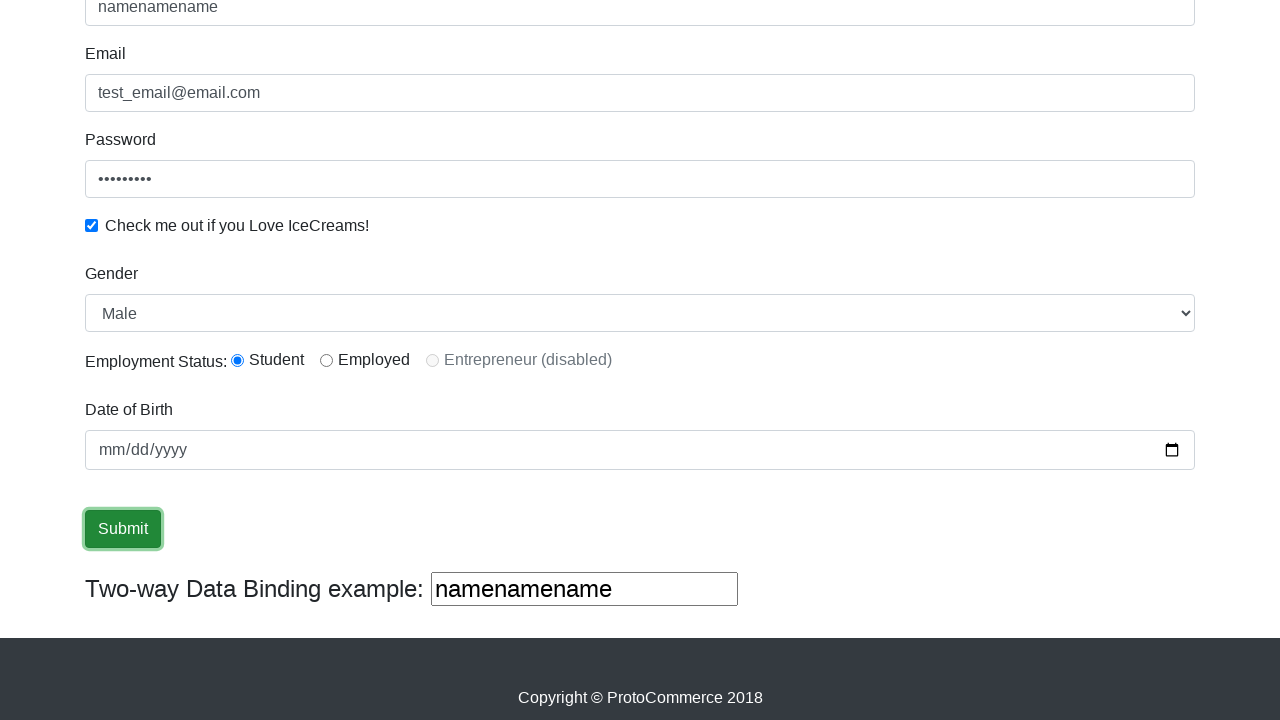

Retrieved success message: '
                    ×
                    Success! The Form has been submitted successfully!.
                  '
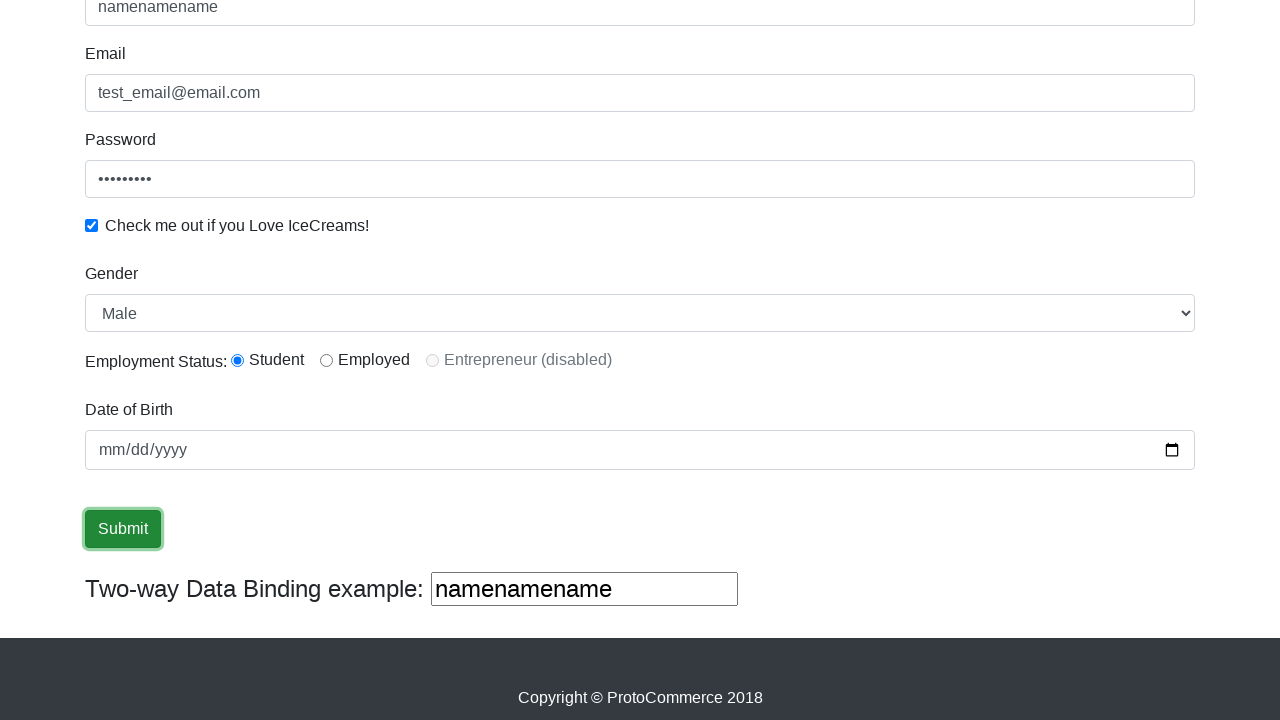

Verified success message contains 'Success' or 'submitted'
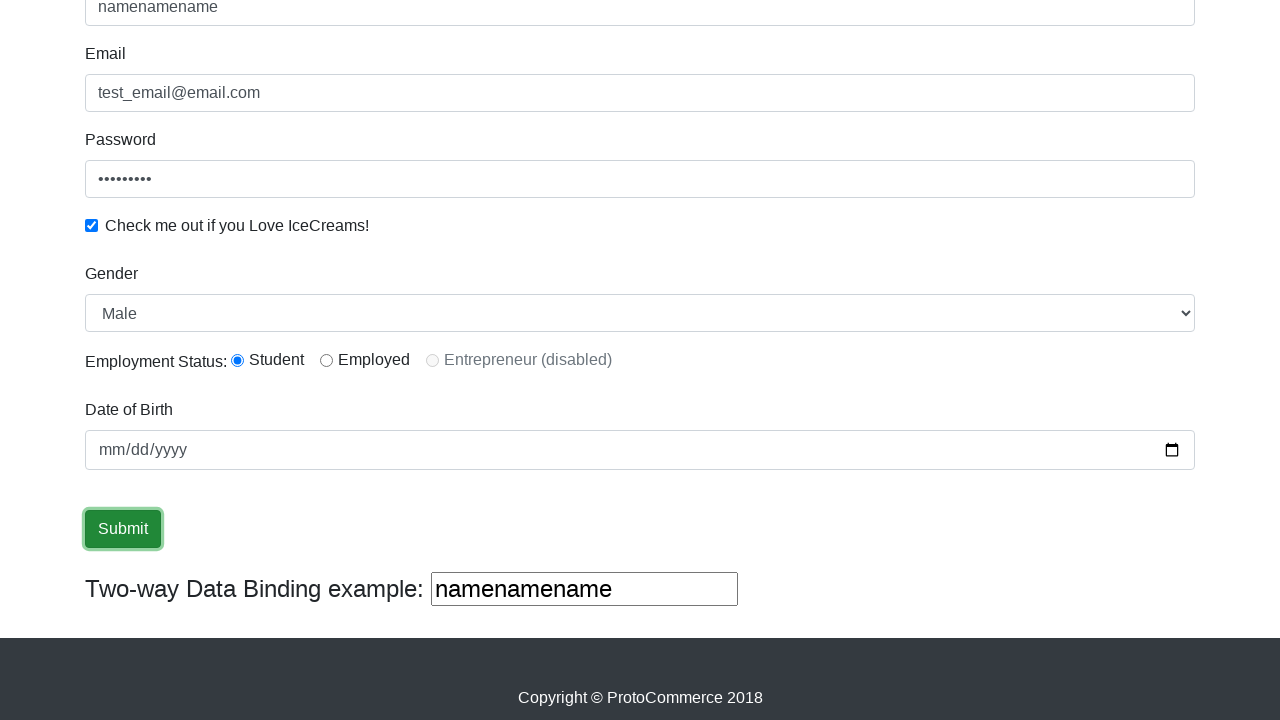

Filled third text input field with 'hello there' on (//input[@type='text'])[3]
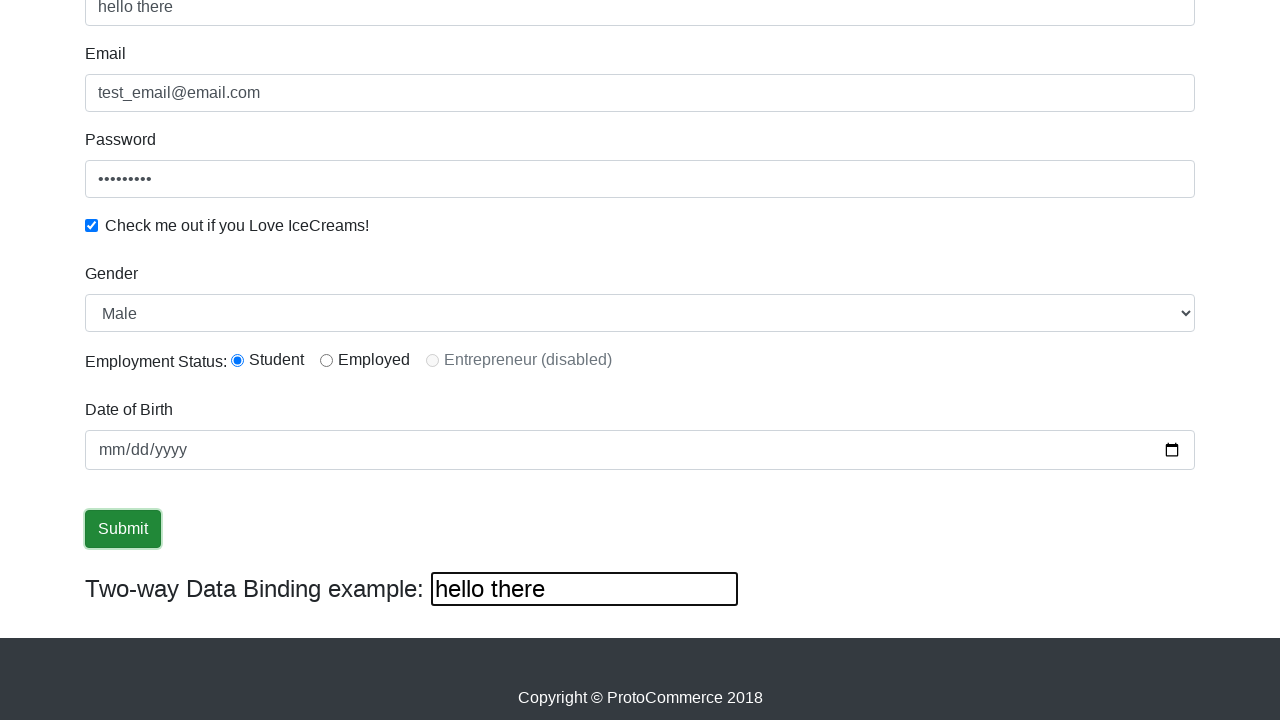

Cleared third text input field on (//input[@type='text'])[3]
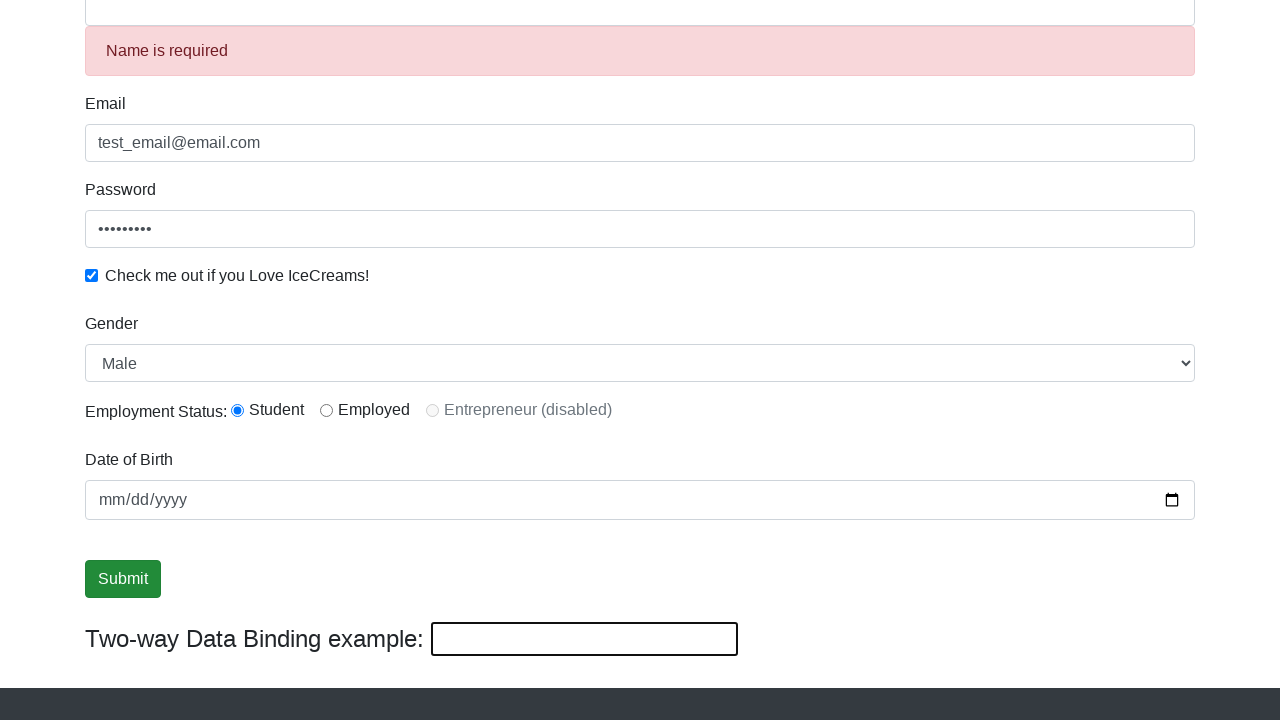

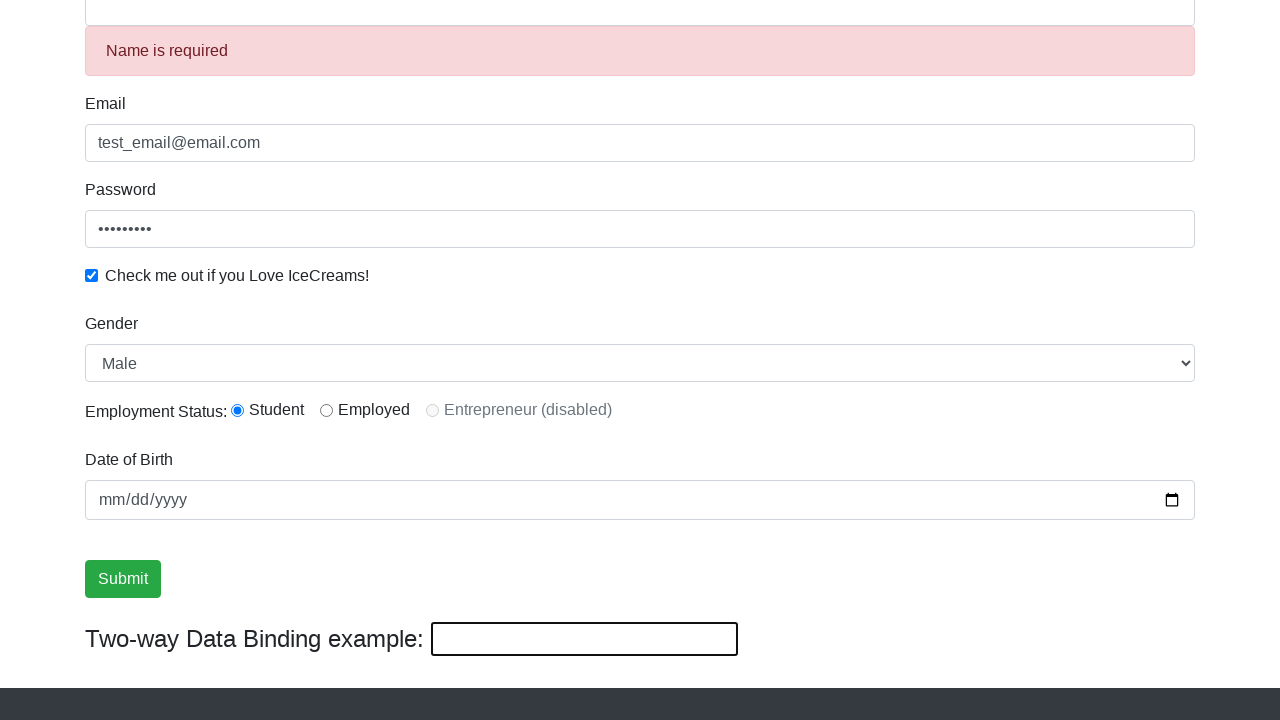